Tests window switching functionality by opening a new window and switching between parent and child windows to verify content

Starting URL: https://the-internet.herokuapp.com/

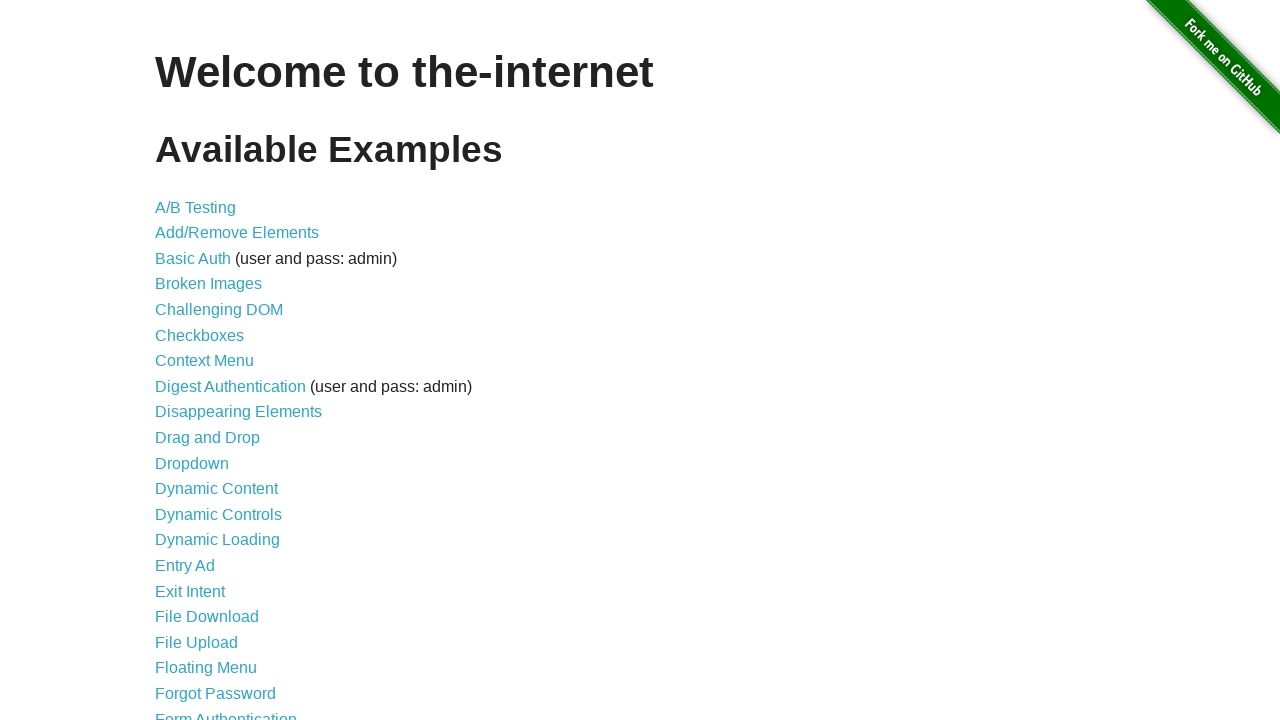

Clicked on the Windows link at (218, 369) on a[href='/windows']
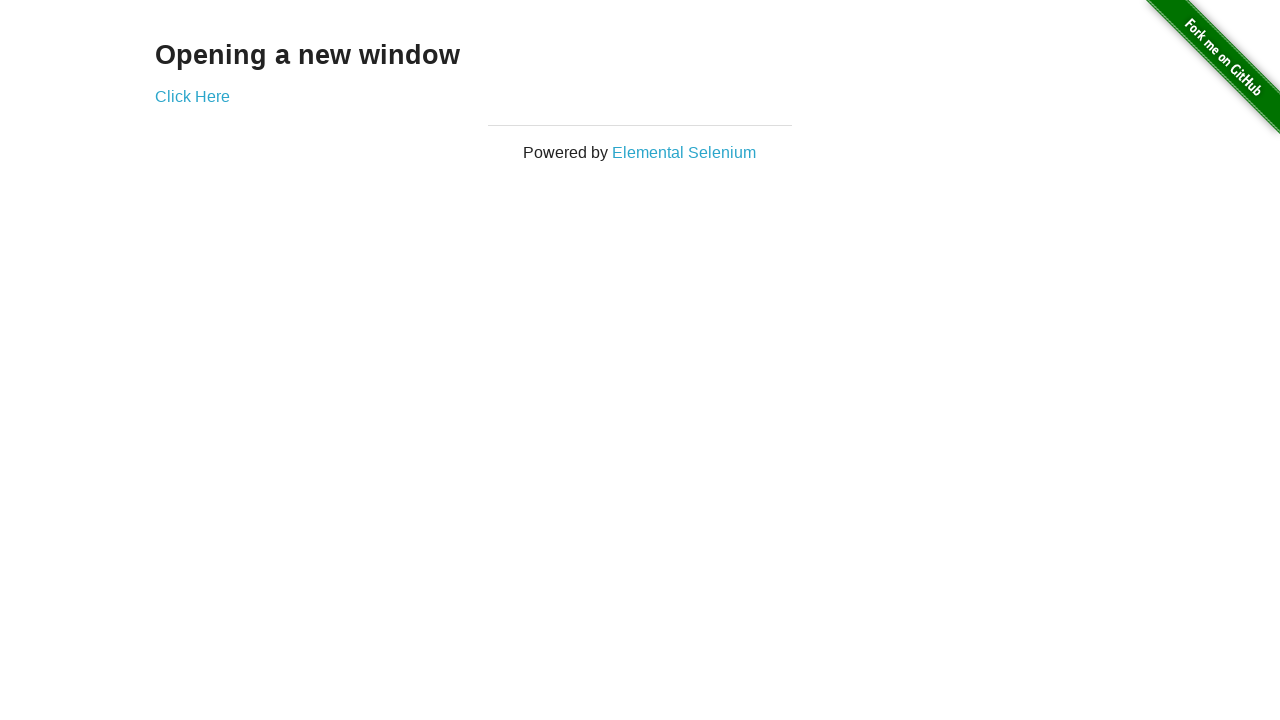

Opened a new window by clicking the link at (192, 96) on div#content div a
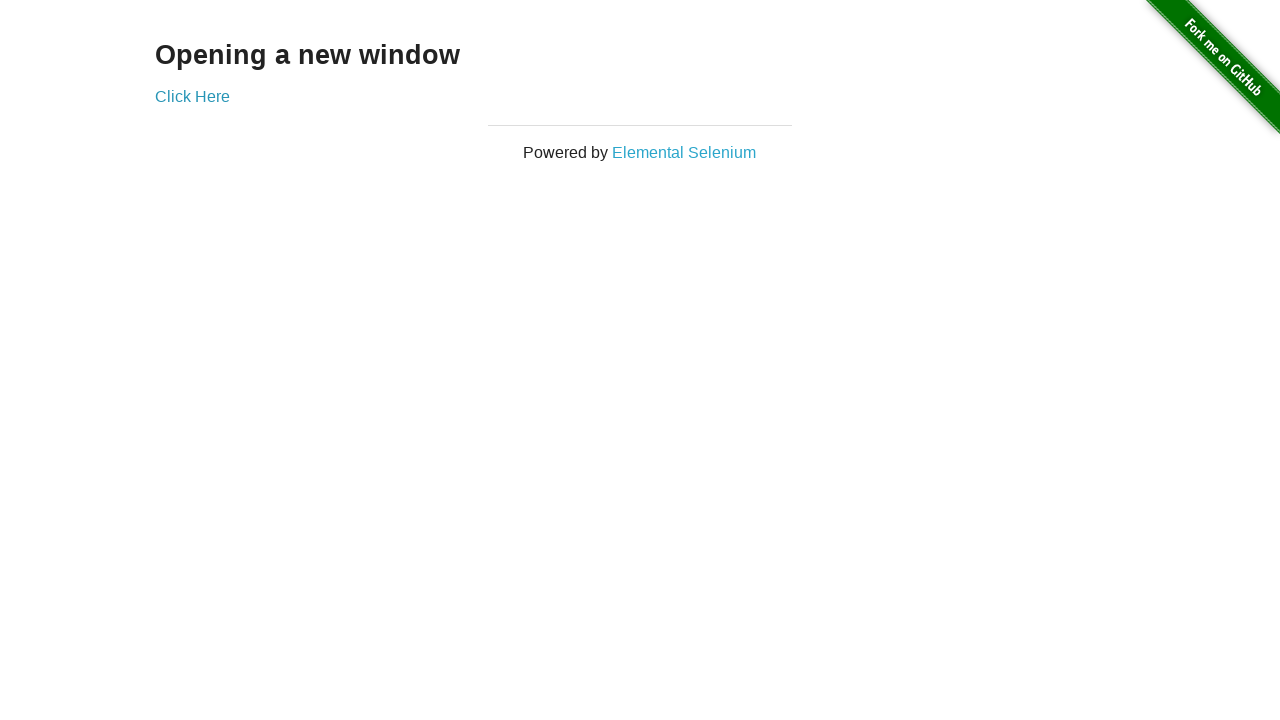

Retrieved text content from the new window heading
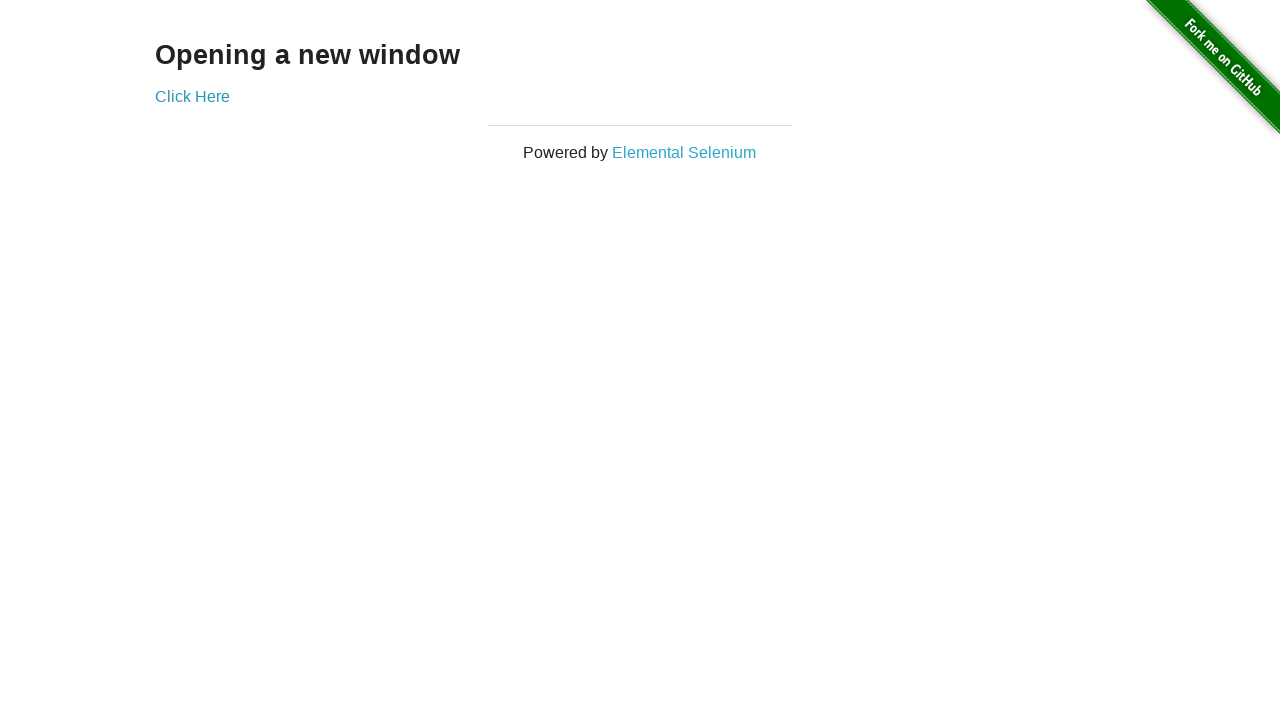

Retrieved text content from the original window heading
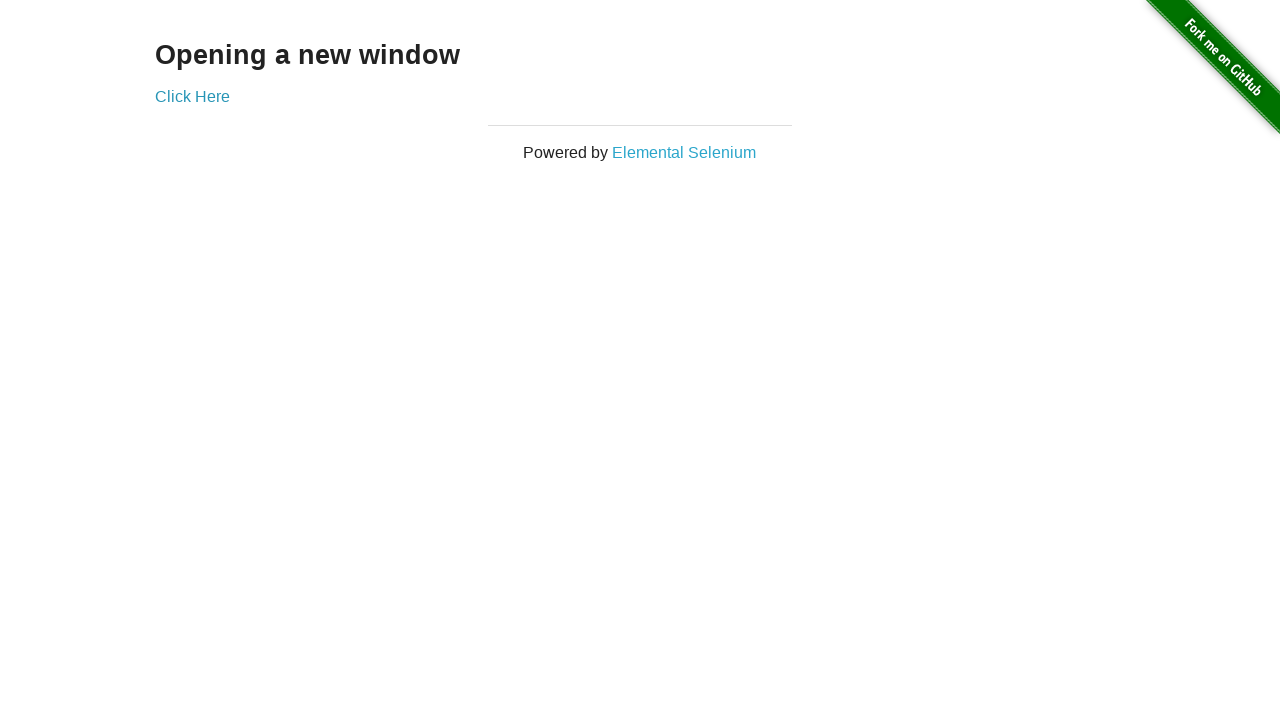

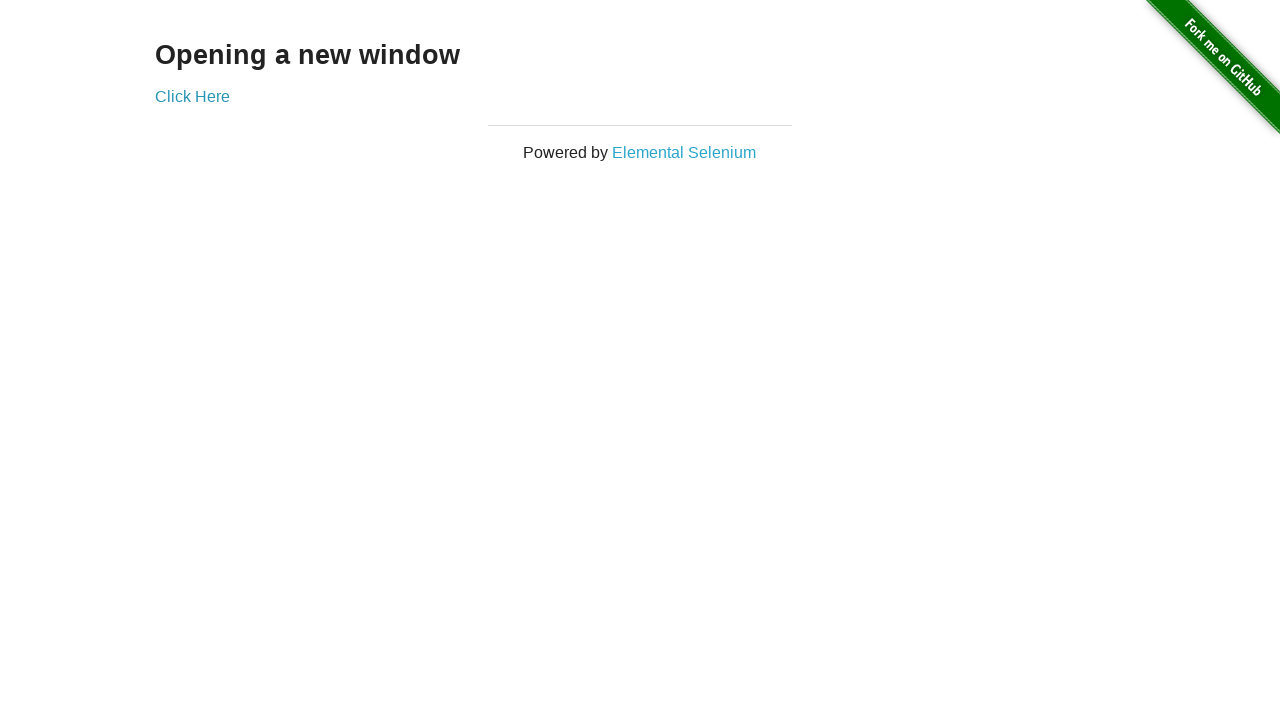